Clicks on Compare & Buy link and then navigates to investment plans

Starting URL: https://development.okbima.com

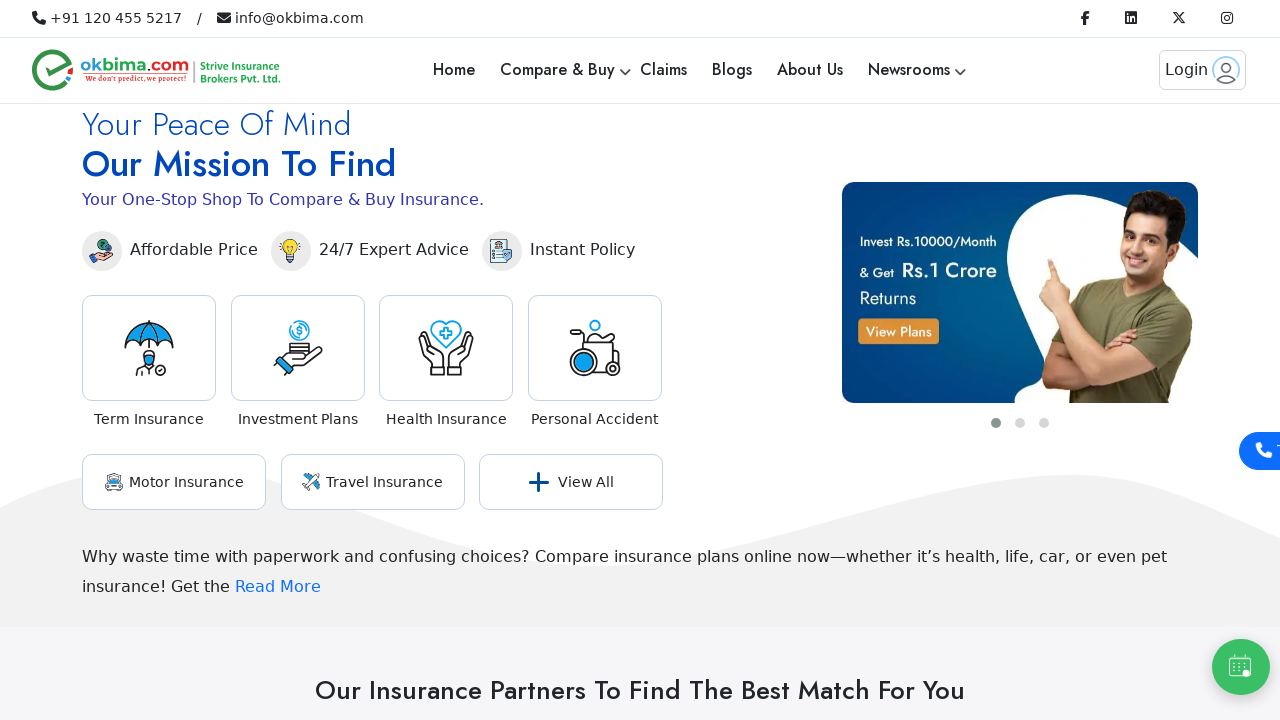

Clicked on Compare & Buy link at (568, 70) on xpath=//a[@aria-label='Compare & Buy']
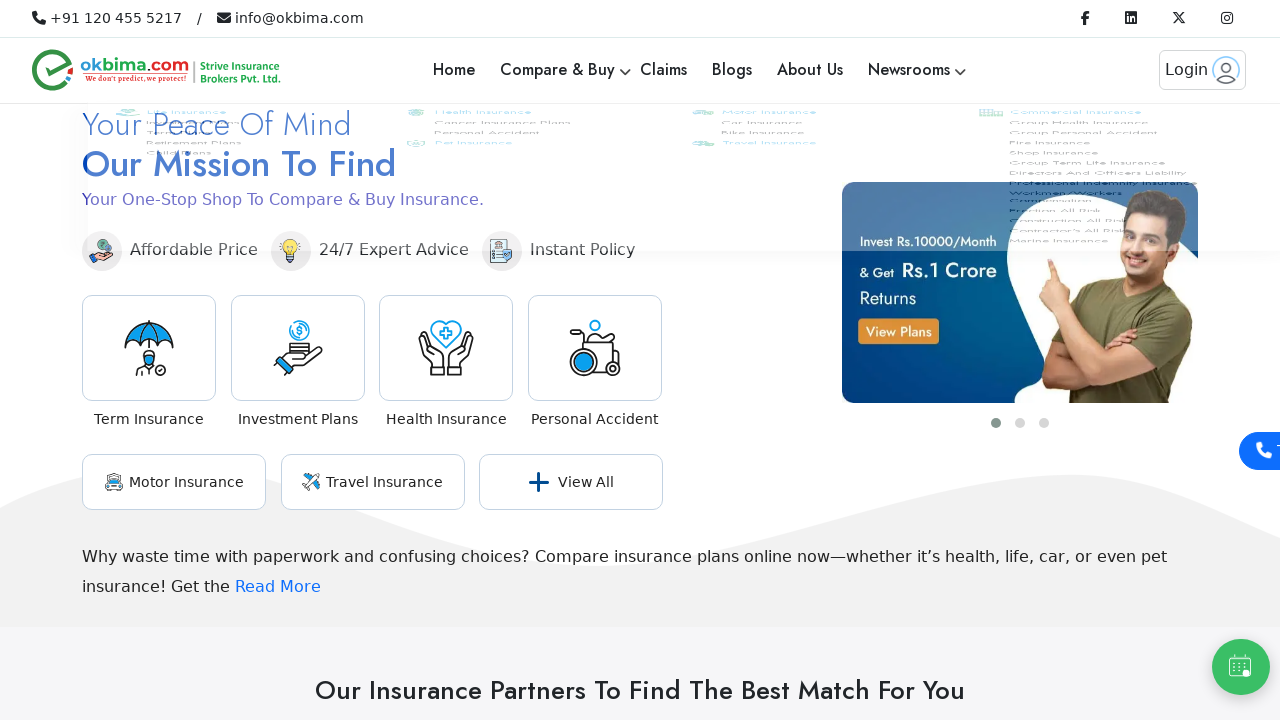

Clicked on investment plans link to navigate to investment plans at (232, 168) on xpath=//a[@aria-label='investment-plans']
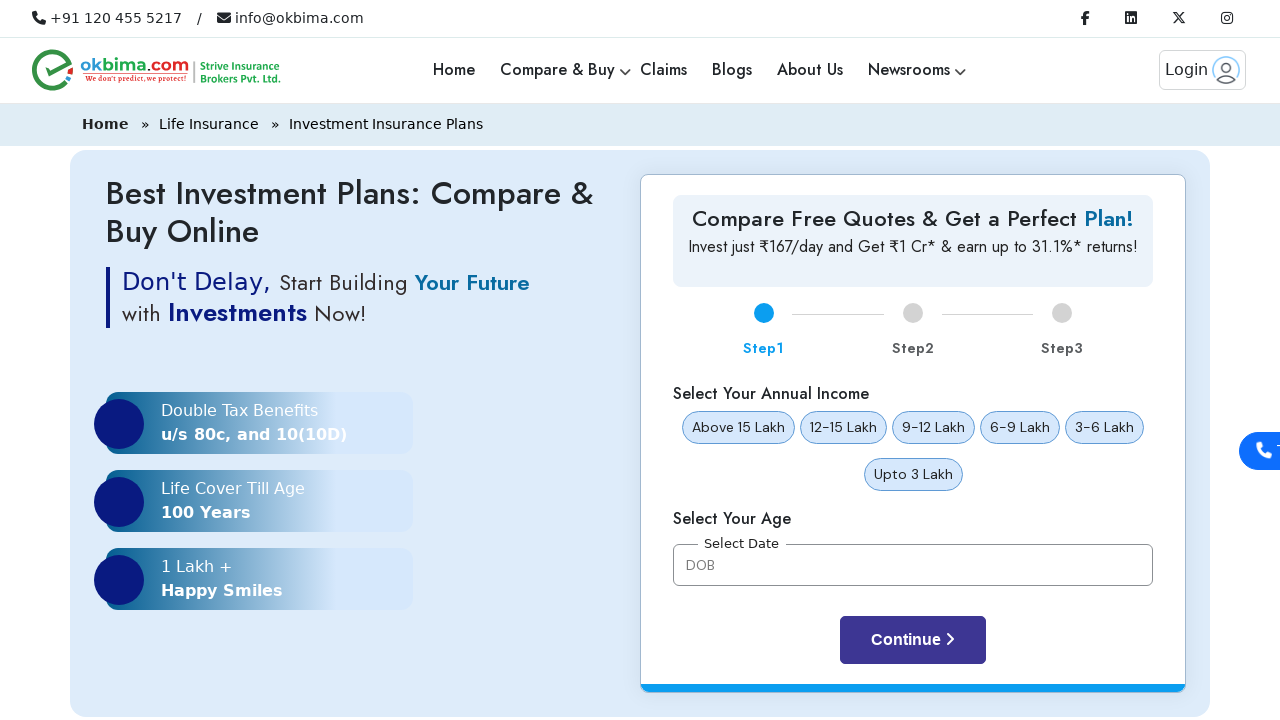

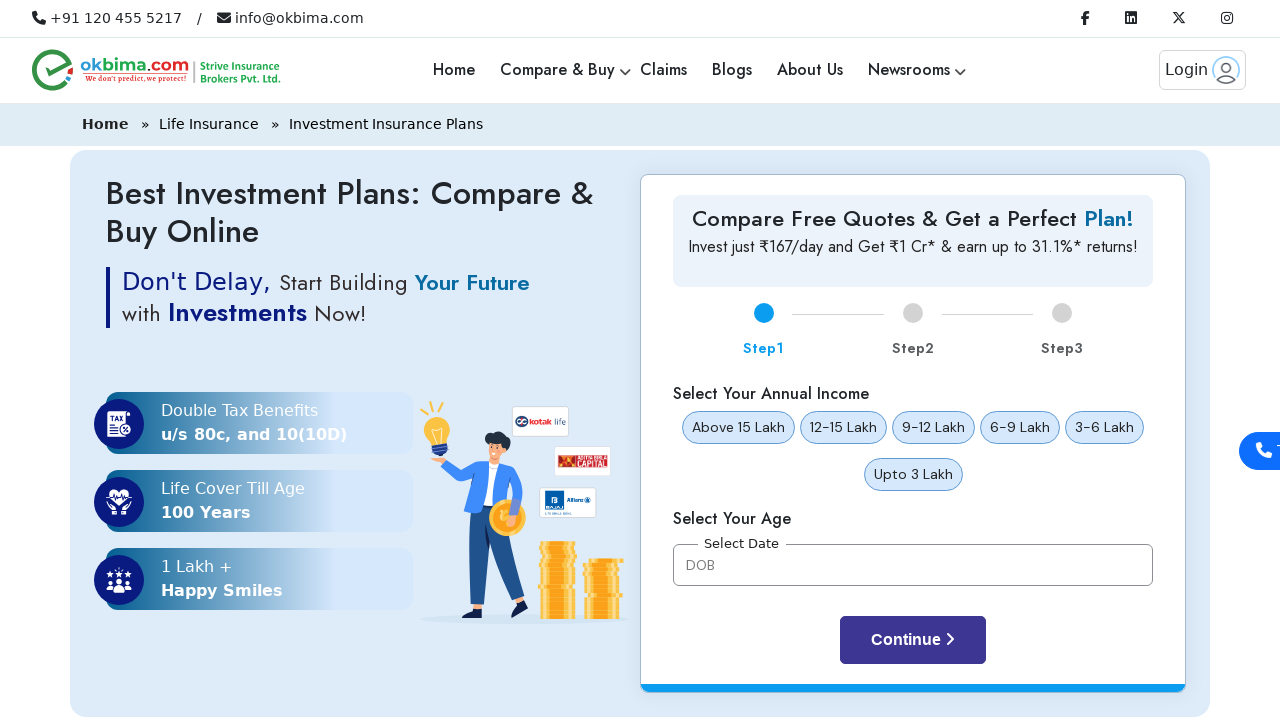